Tests AJIO website's search and filter functionality by searching for bags, applying gender and category filters, and verifying that products are displayed with their brand and bag names

Starting URL: https://www.ajio.com/

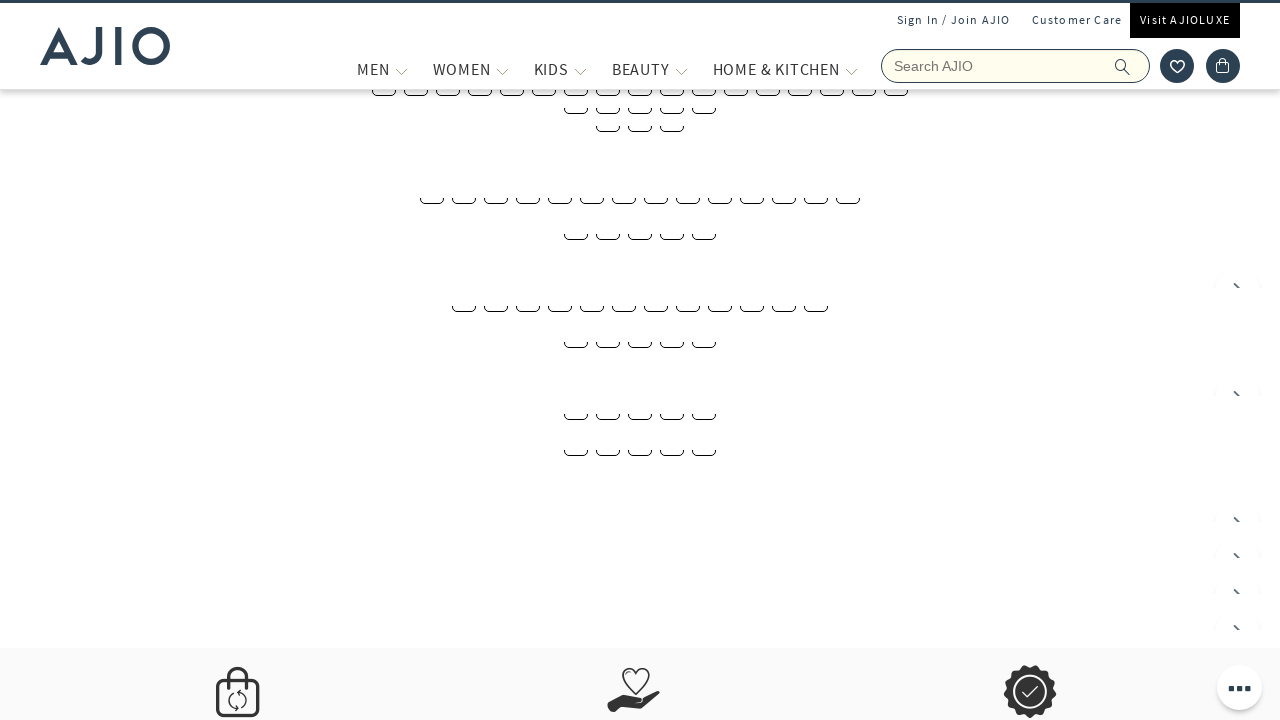

Filled search field with 'Bags' on input[name='searchVal']
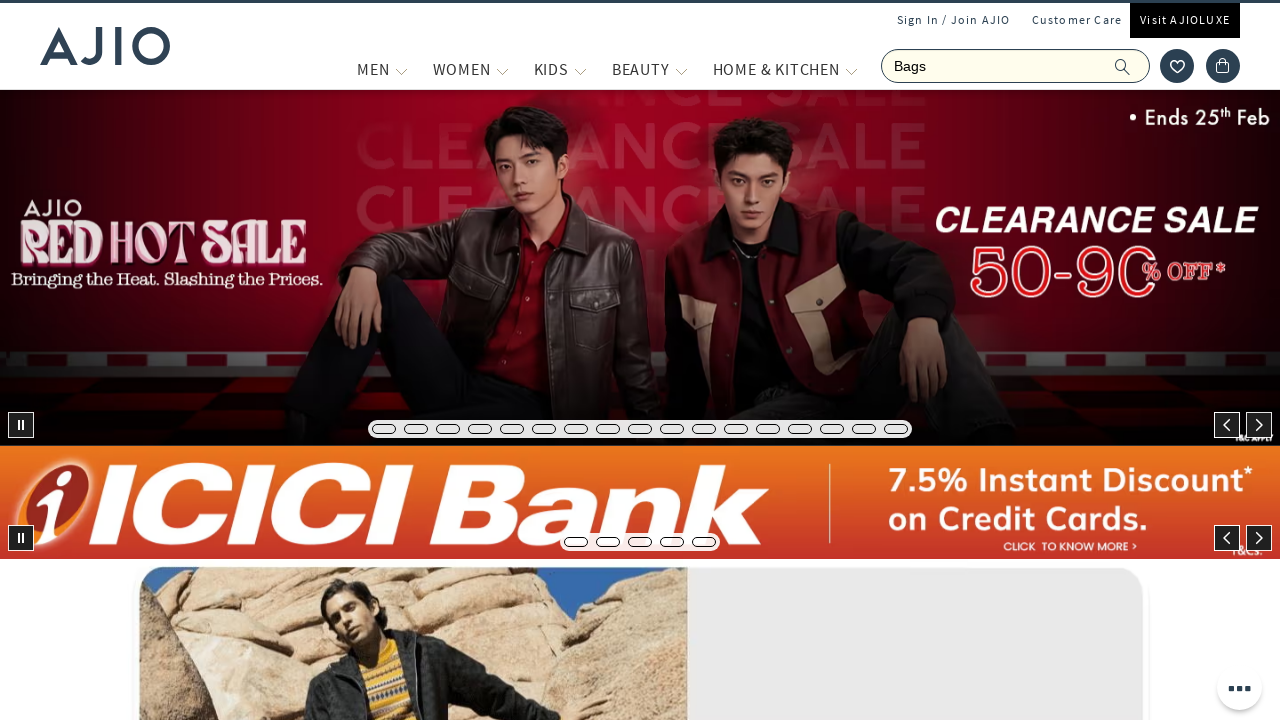

Clicked search button to search for bags at (1123, 66) on .ic-search
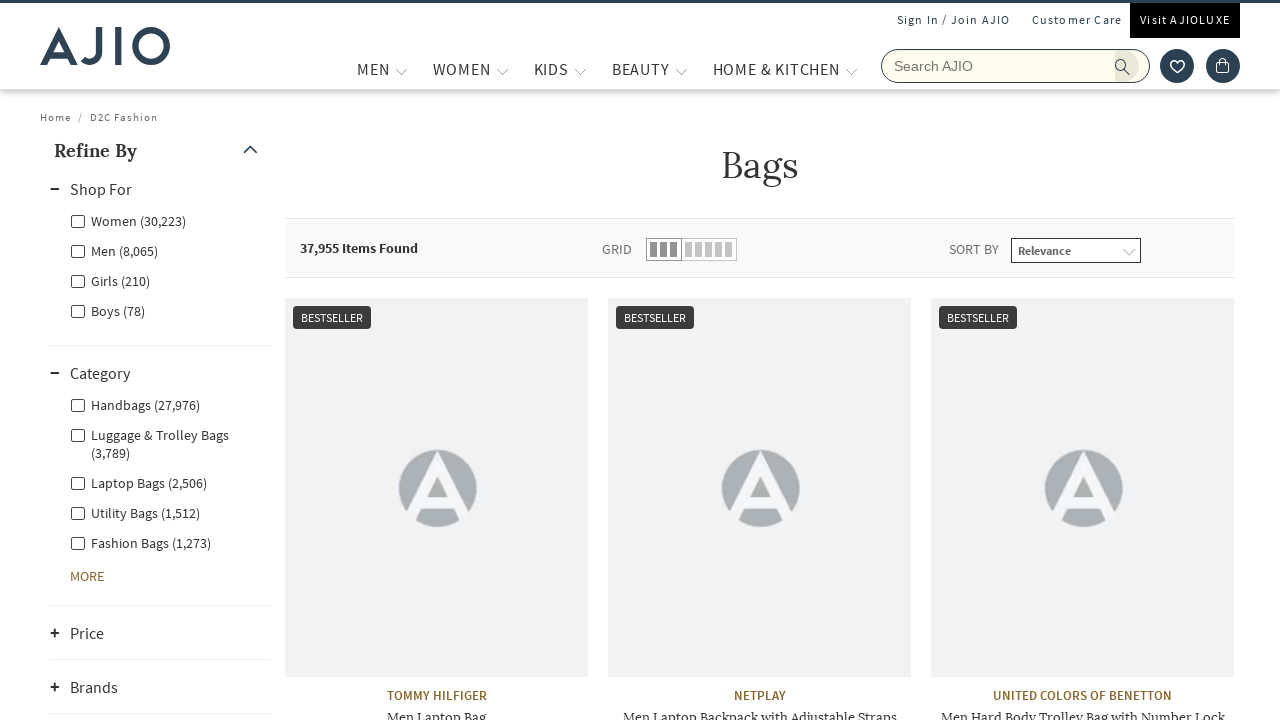

Search results and filter section loaded
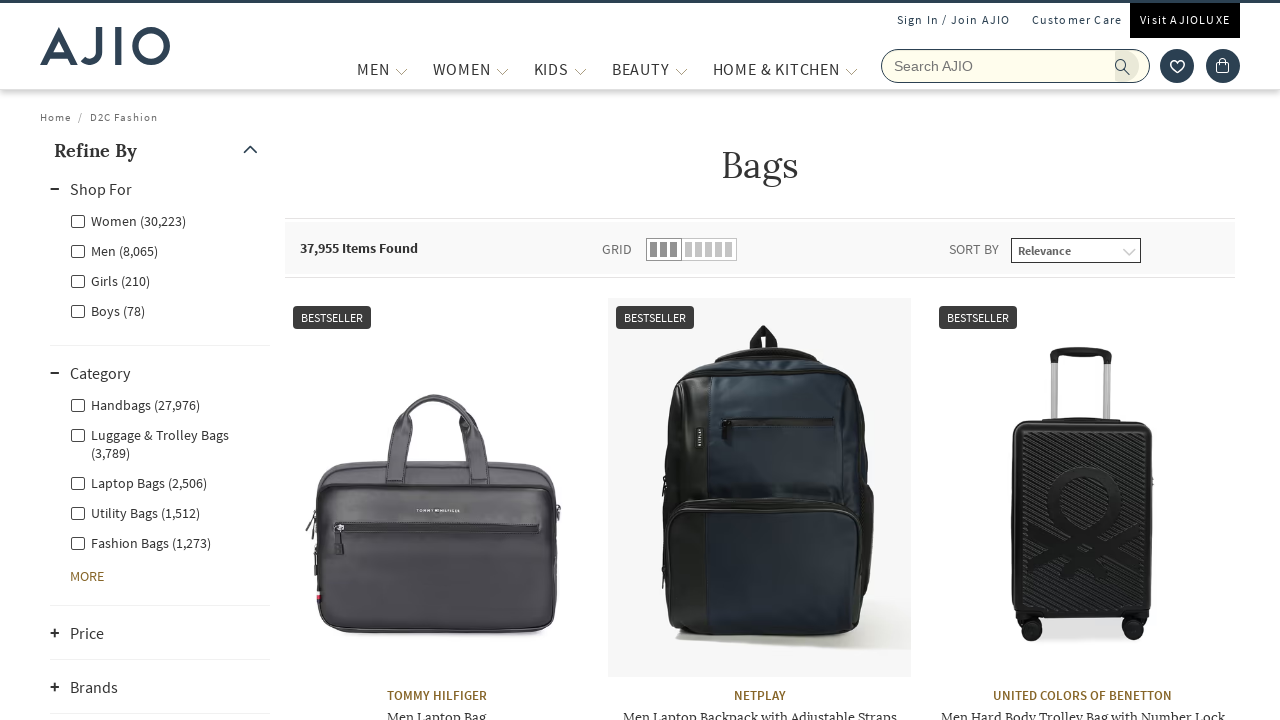

Applied 'Men' gender filter at (114, 250) on (//div[@class='facet-linkhead']/label)[2]
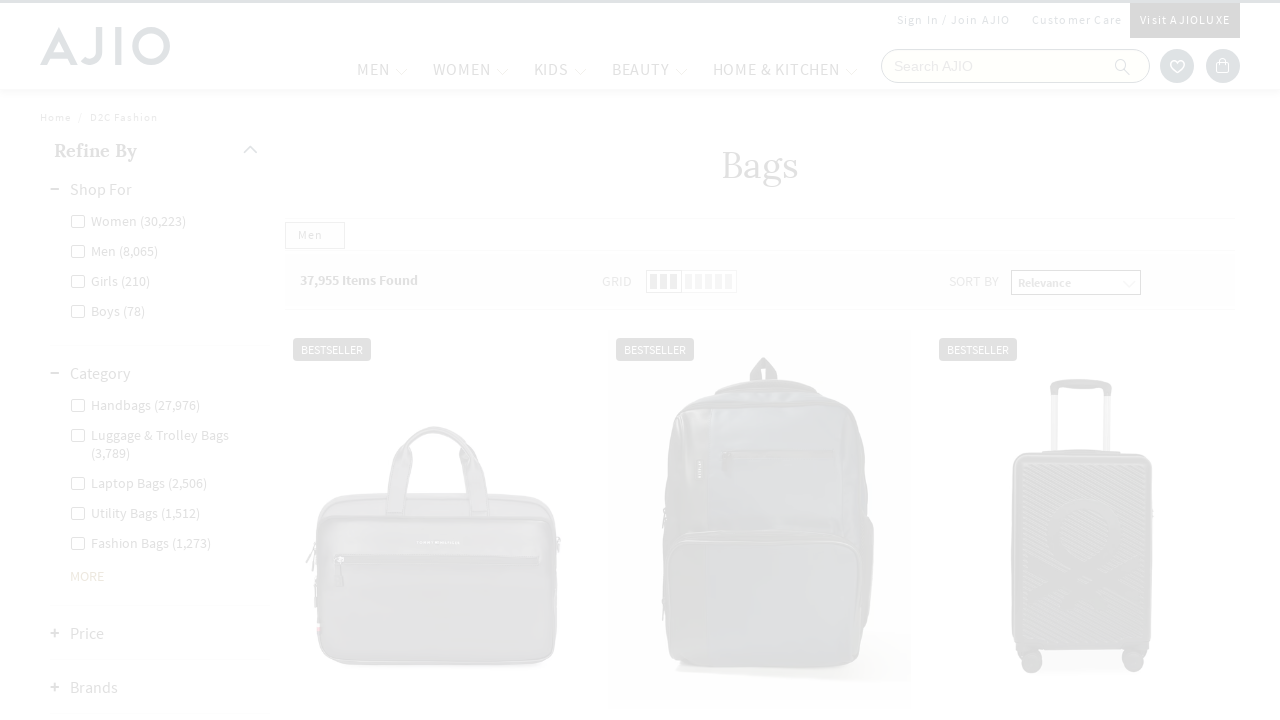

Waited for gender filter to apply
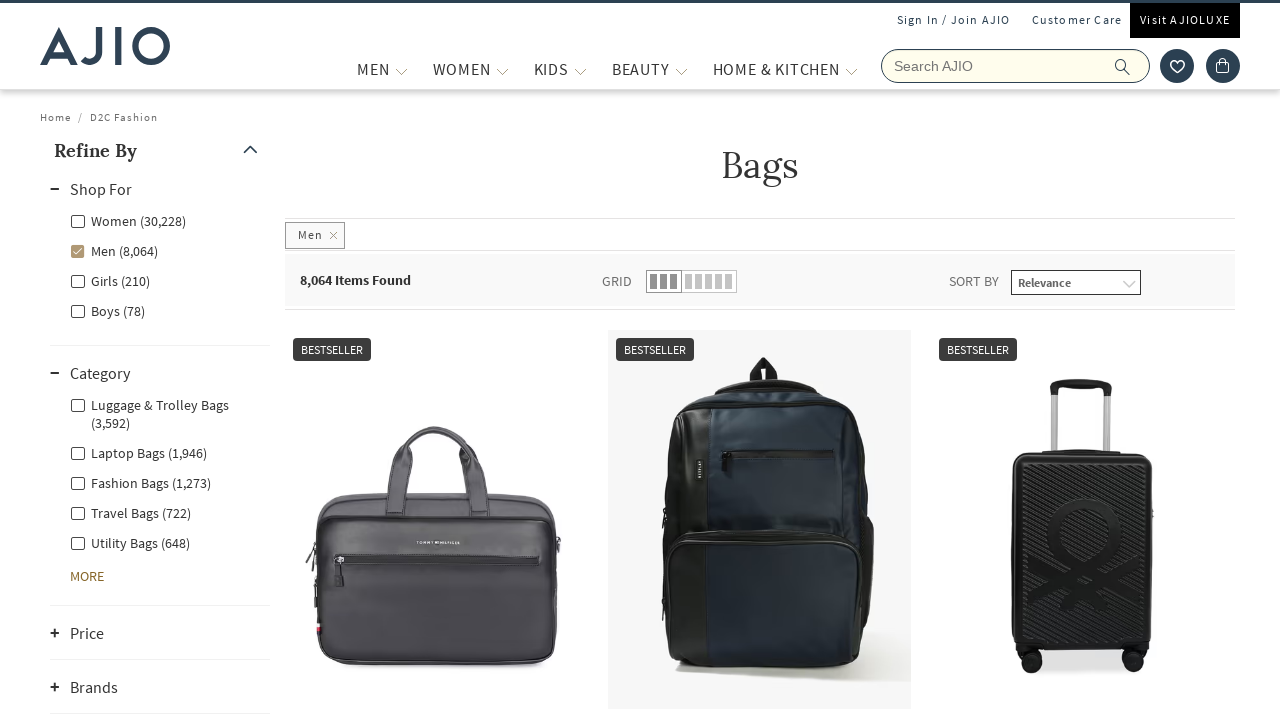

Applied 'Fashion Bags' category filter at (140, 482) on xpath=//label[contains(text(), 'Fashion Bags')]
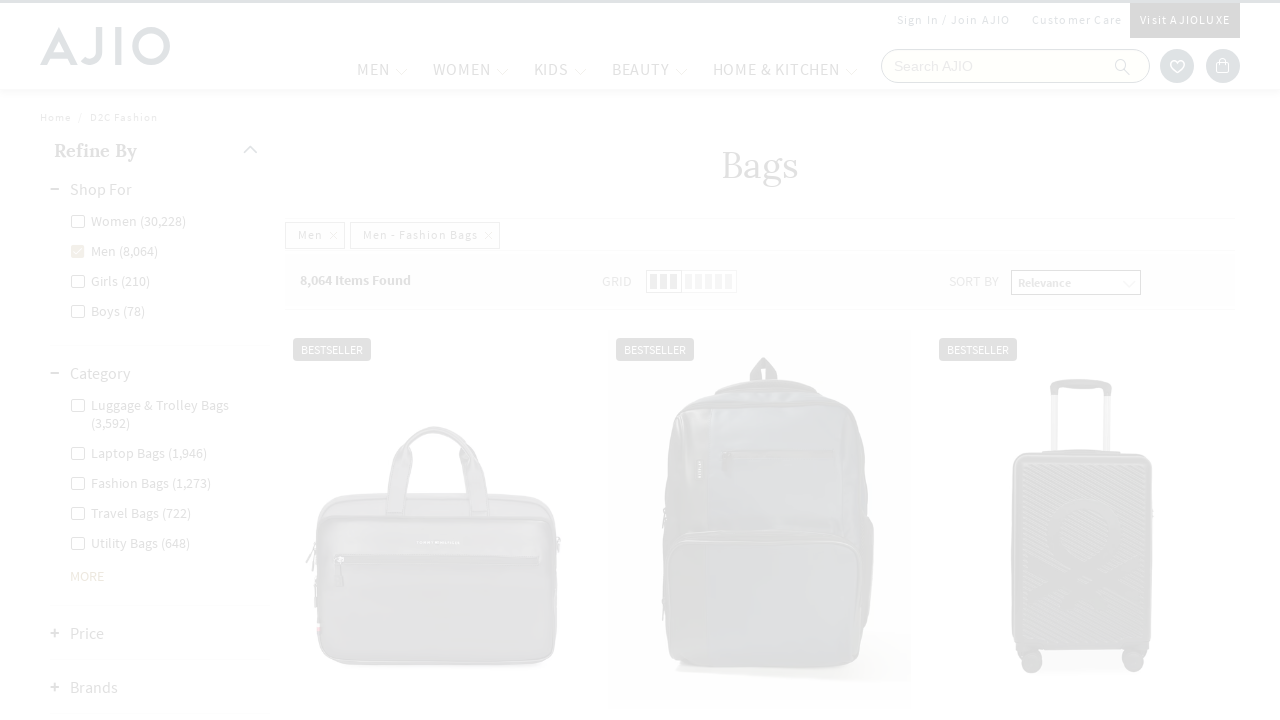

Waited for category filter to apply
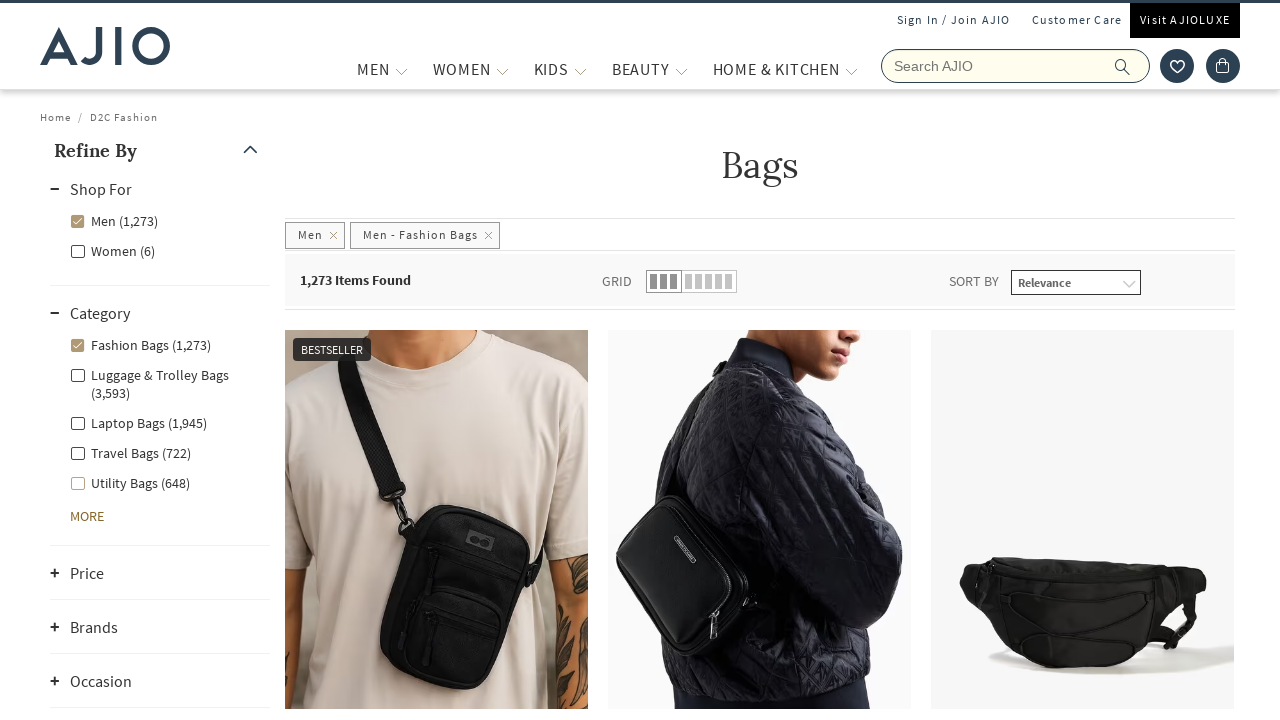

Verified filtered items count is visible
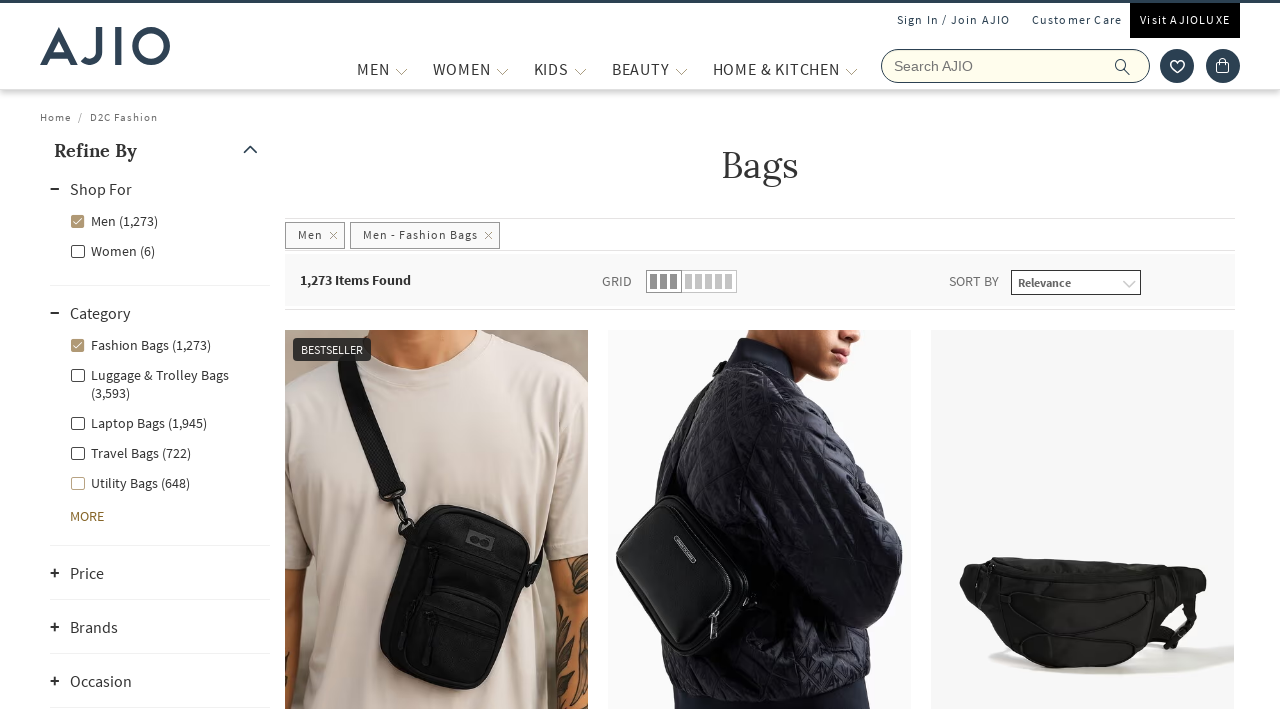

Verified product brand elements are present
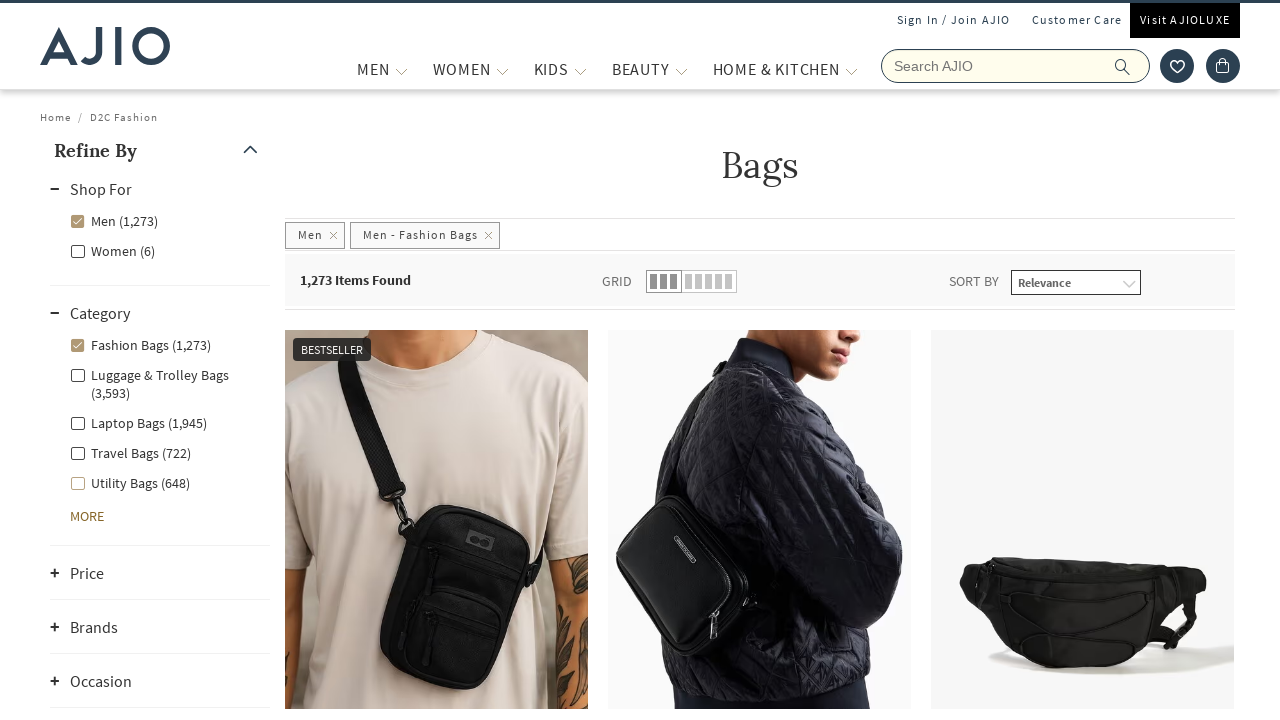

Verified product bag name elements are present
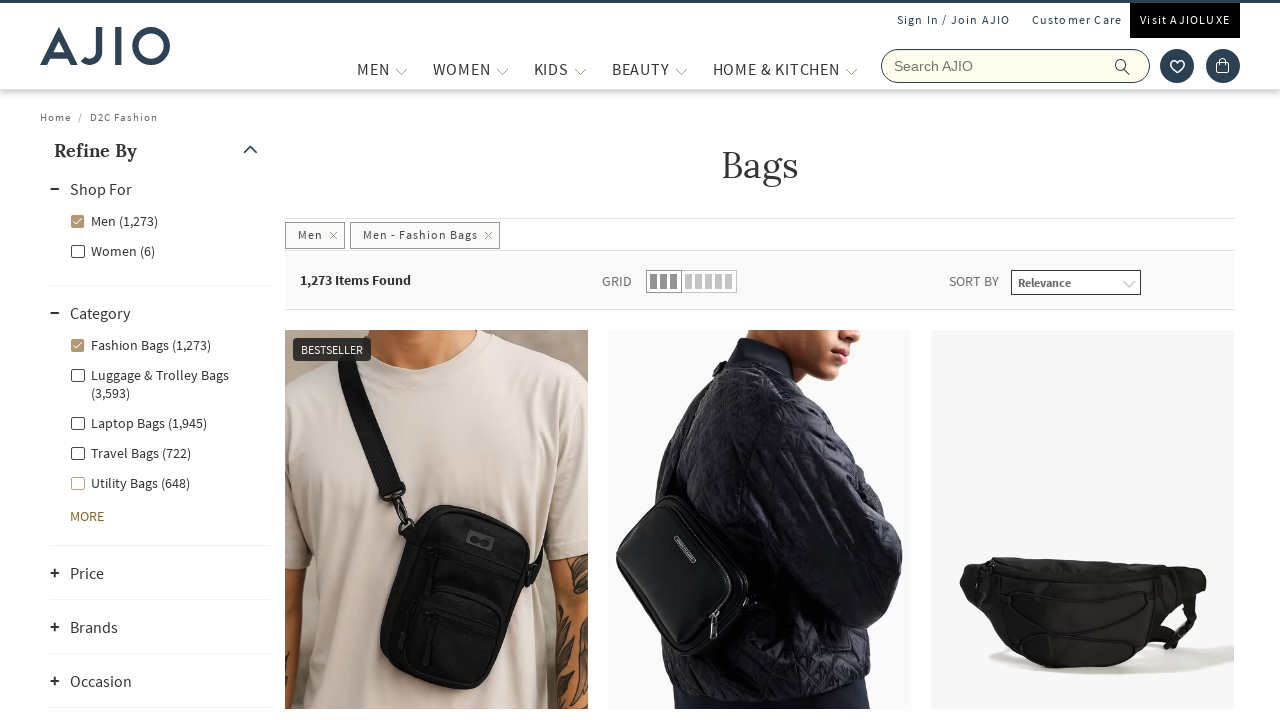

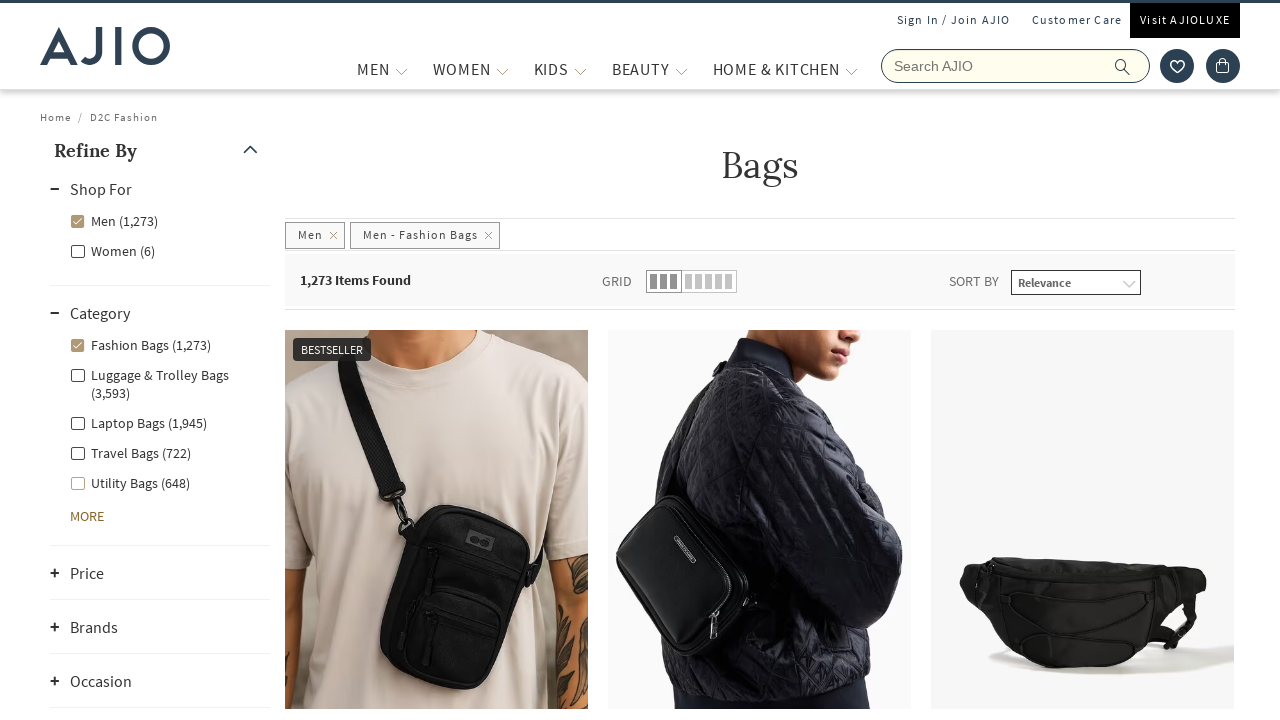